Demonstrates context menu (right-click) and double-click actions on the developers dropdown toggle button on BrowserStack homepage

Starting URL: https://www.browserstack.com/

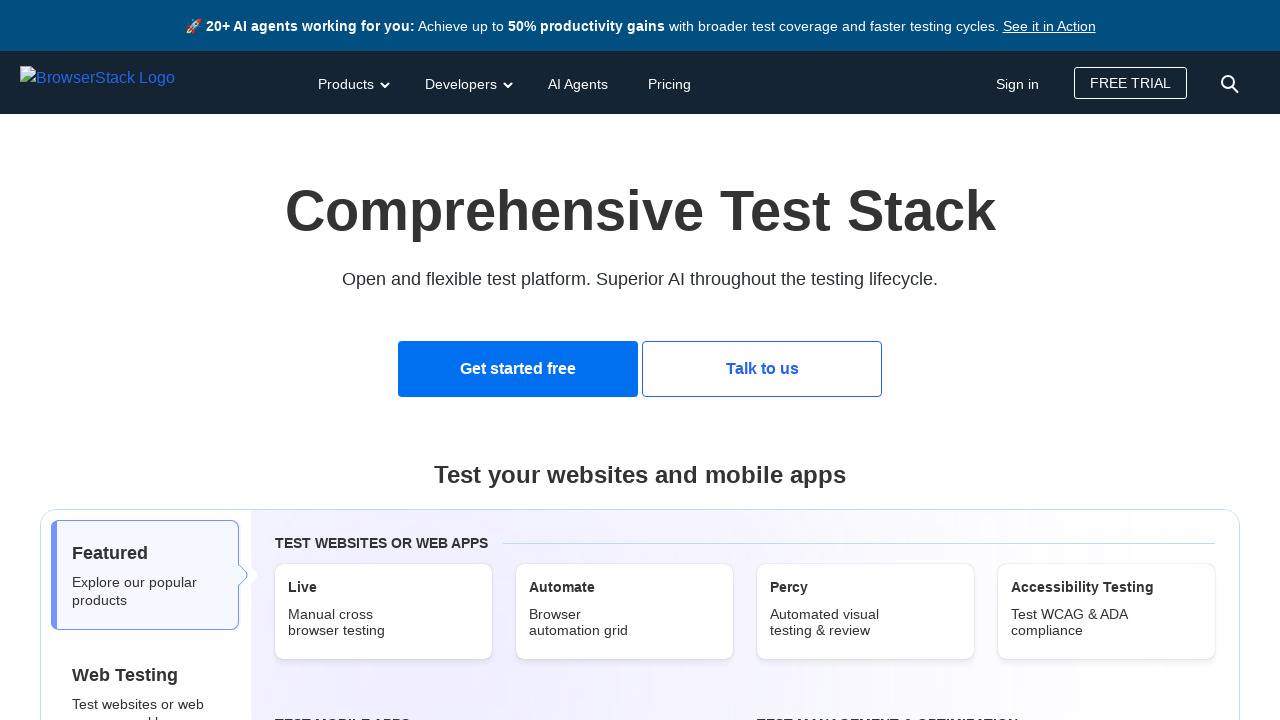

Waited for developers dropdown toggle button to be visible
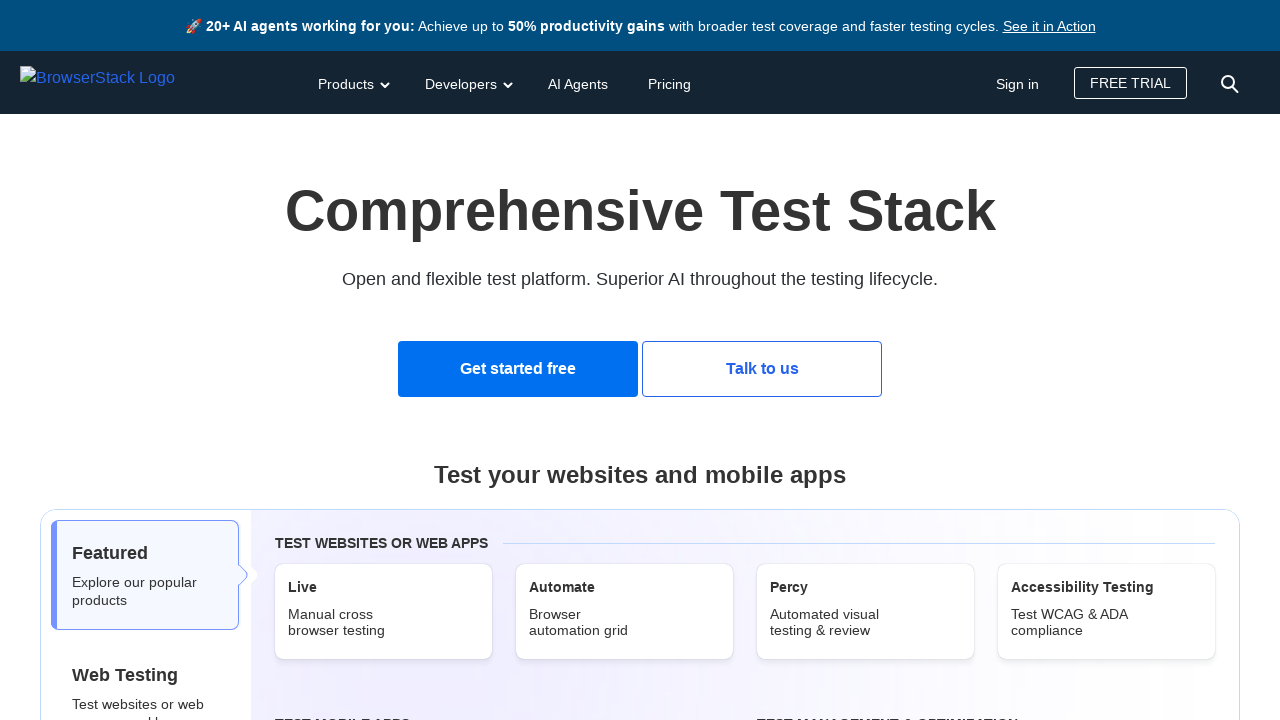

Located the developers dropdown toggle button
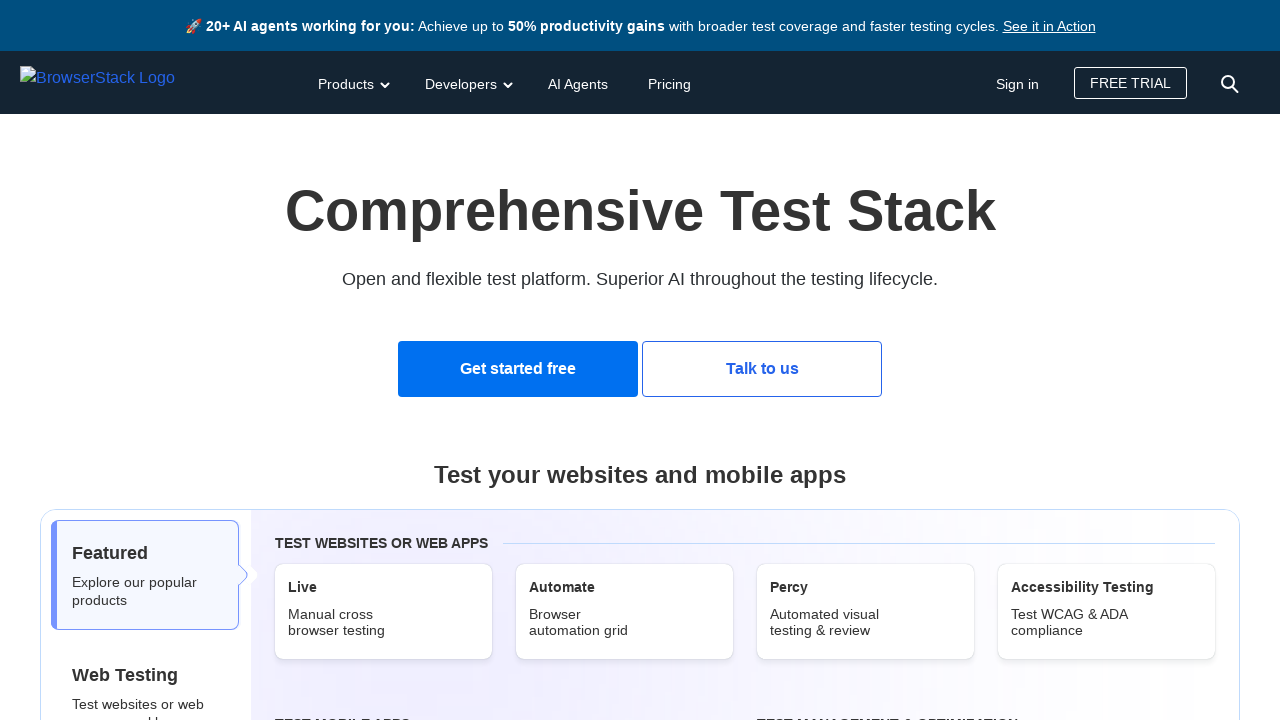

Right-clicked on the developers dropdown toggle button to open context menu at (466, 82) on button#developers-dd-toggle
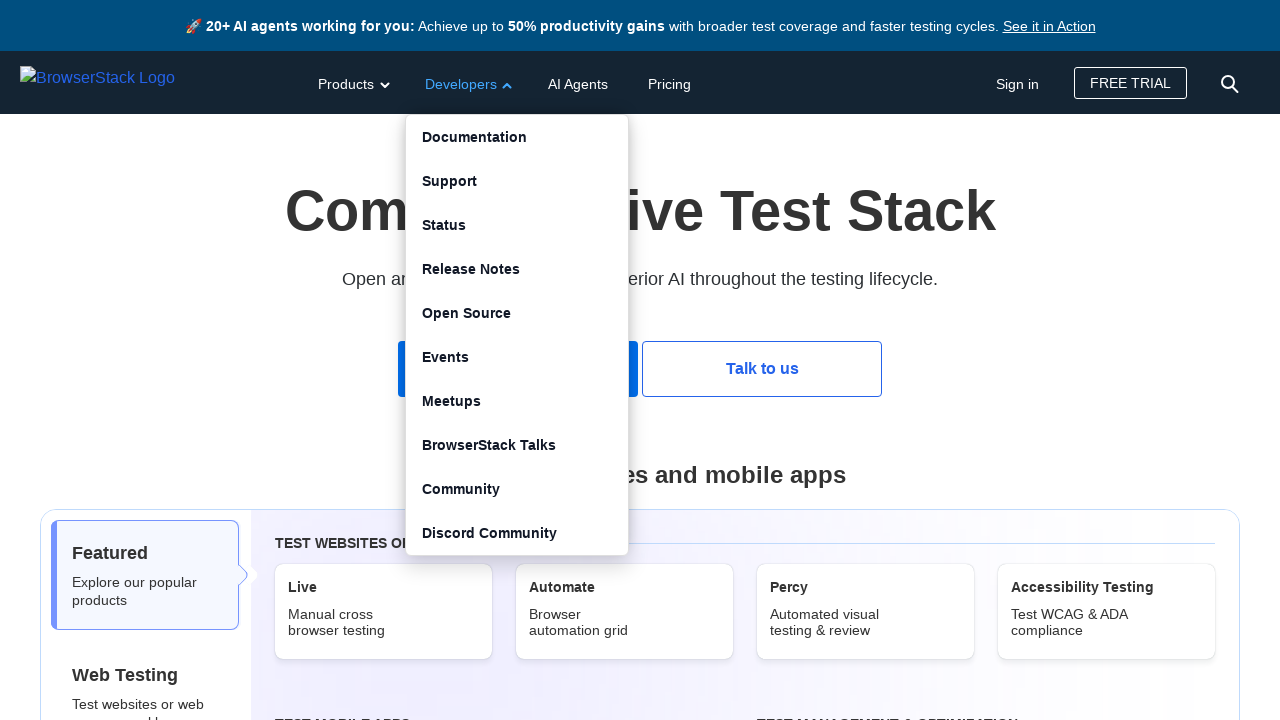

Double-clicked on the developers dropdown toggle button at (466, 82) on button#developers-dd-toggle
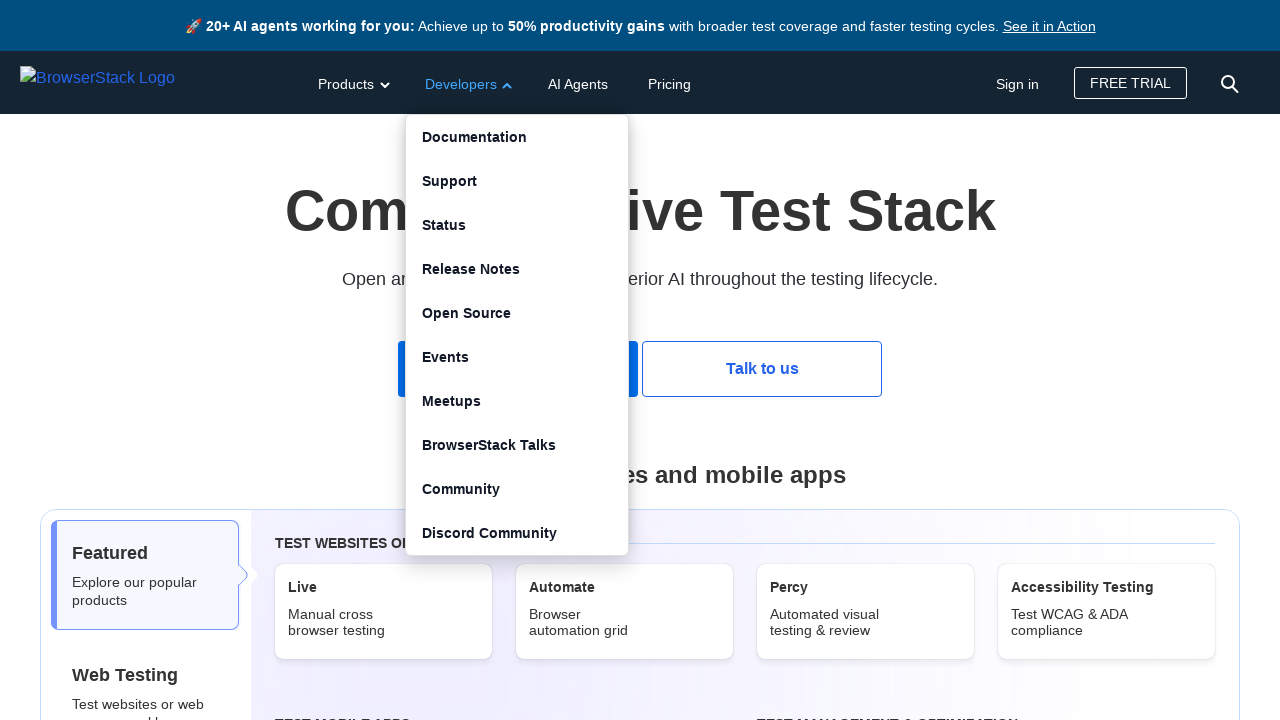

Verified developers dropdown toggle button is still visible and ready
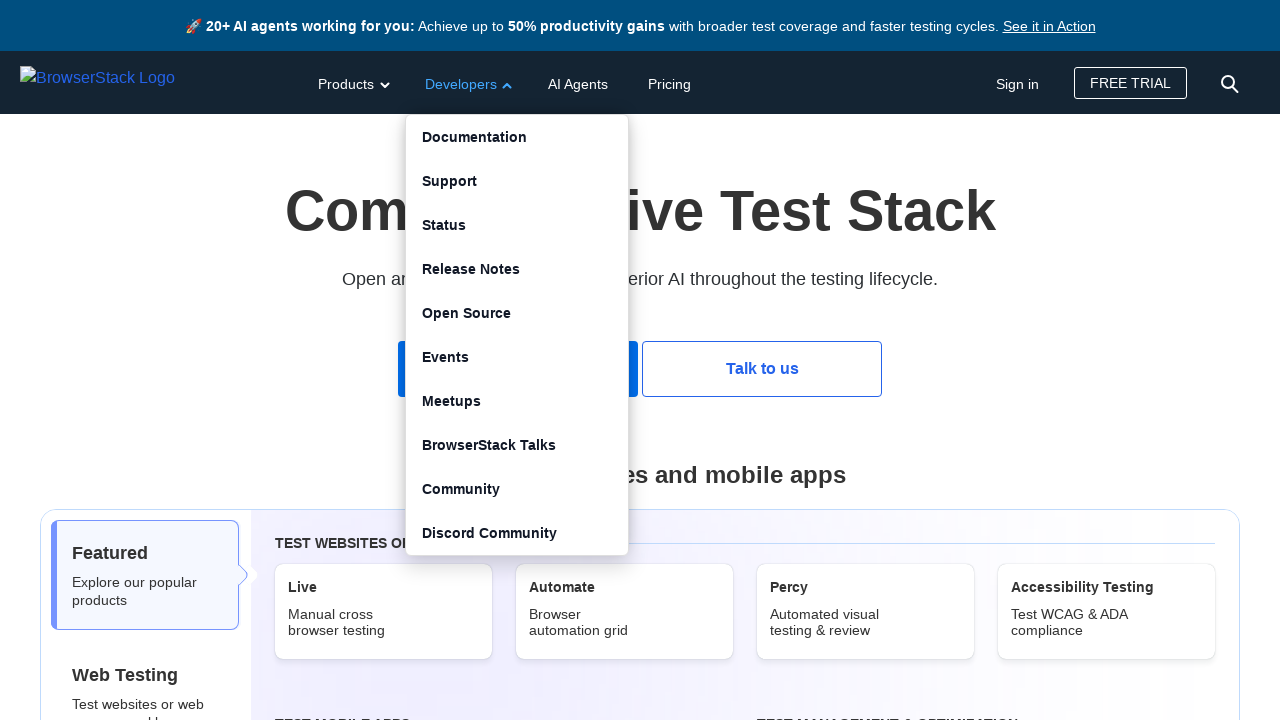

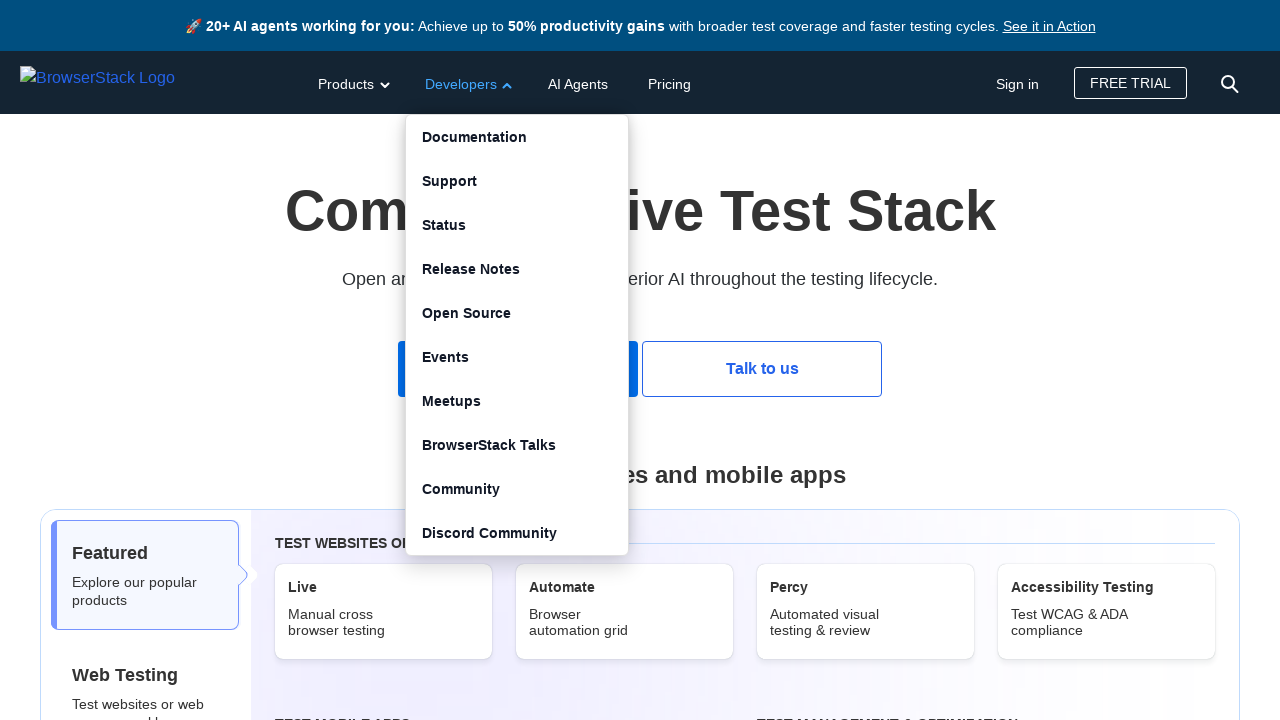